Tests finding a clickable element and clicking on the search element on PyPI homepage

Starting URL: https://pypi.org

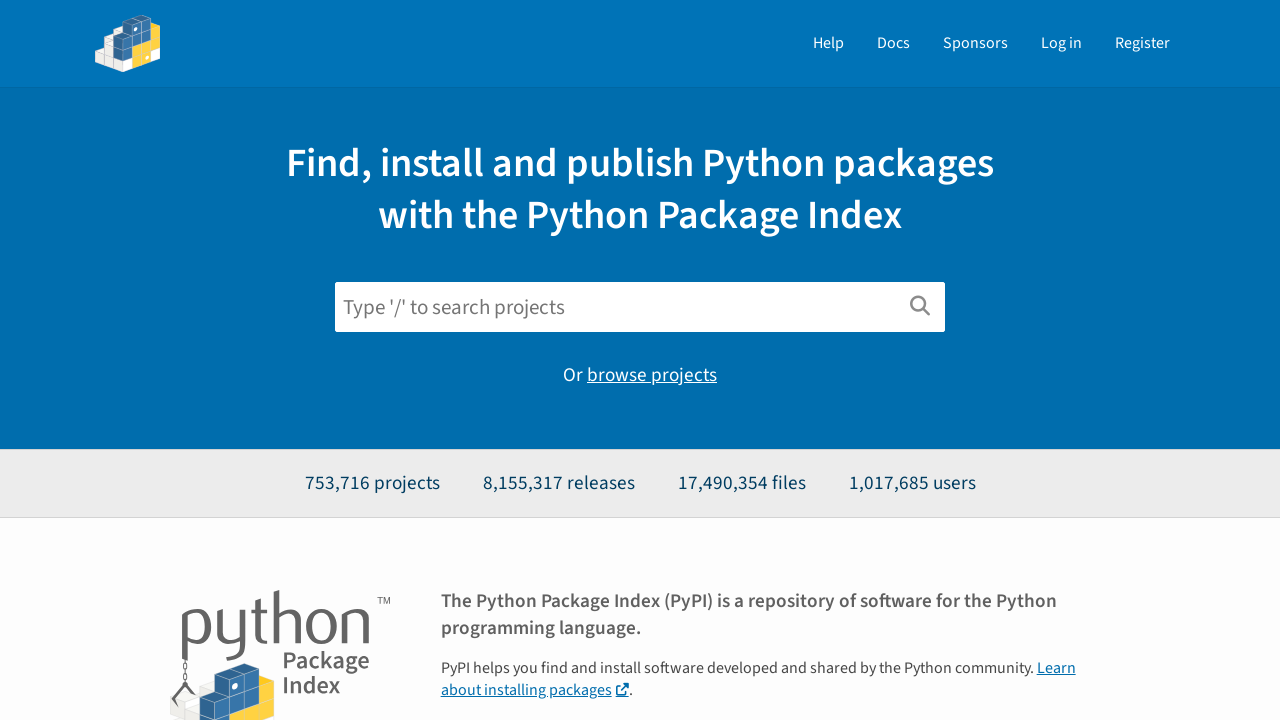

Clicked on the search element on PyPI homepage at (640, 307) on #search
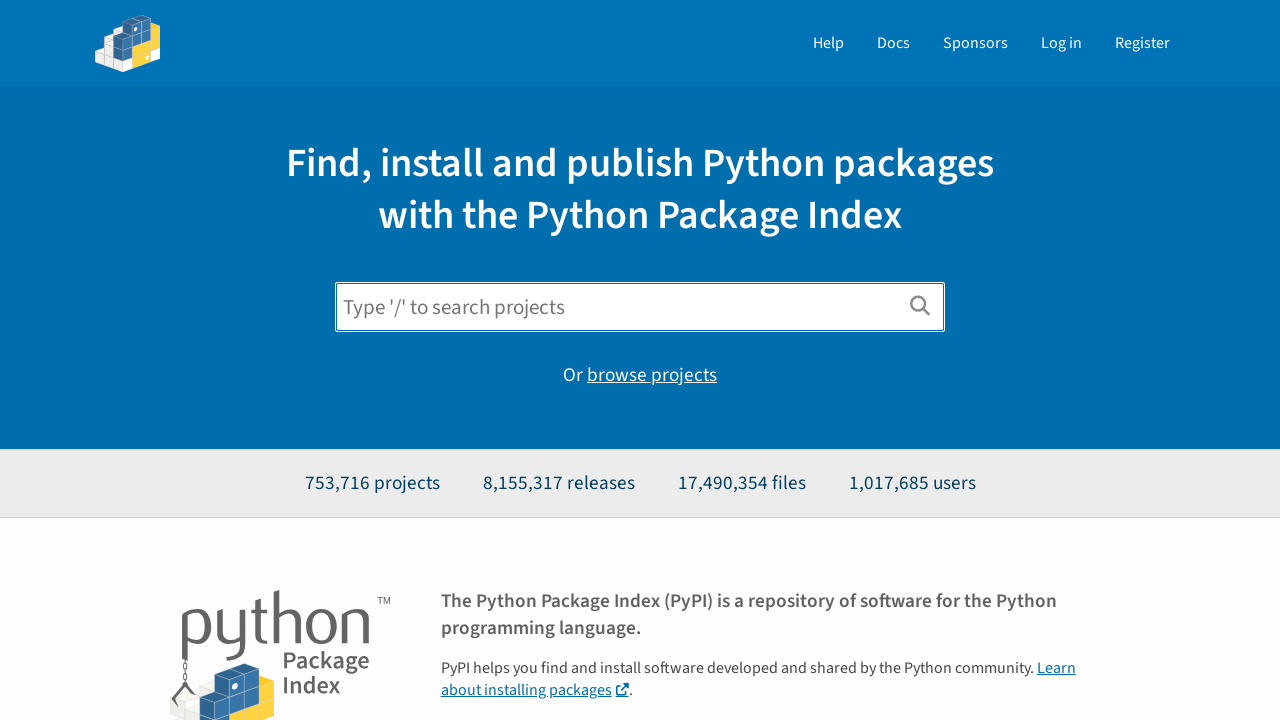

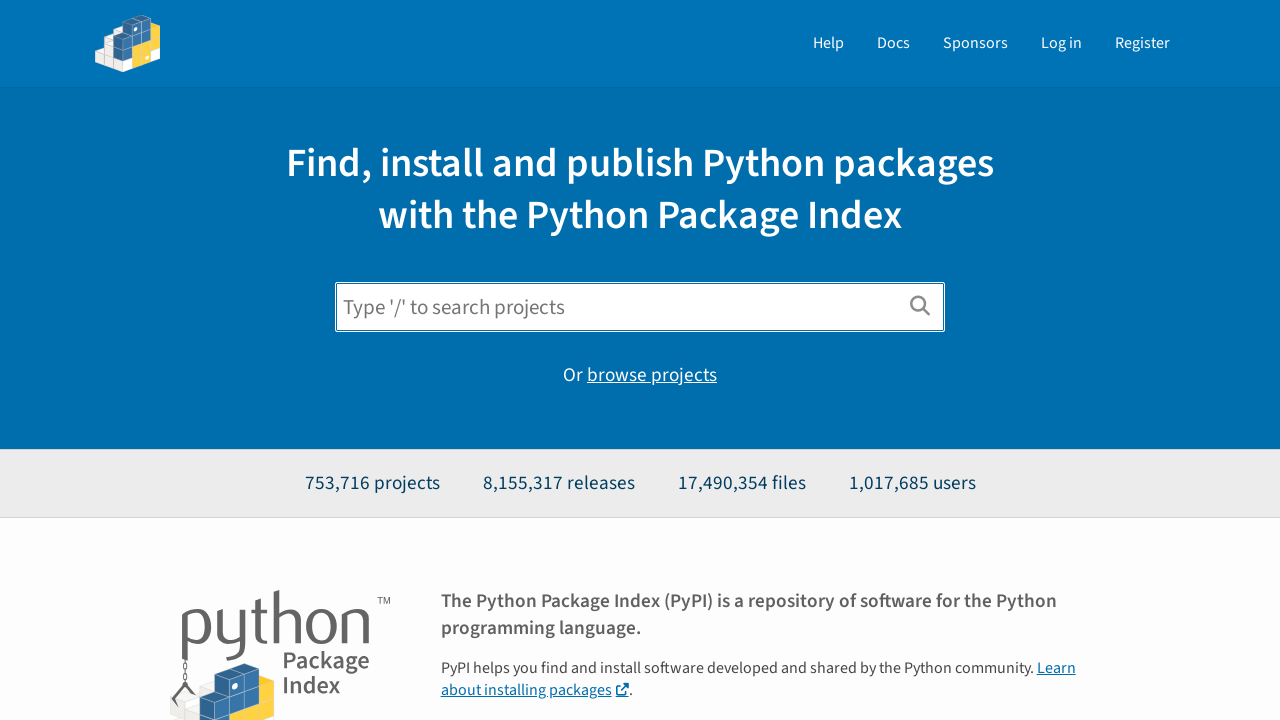